Tests dropdown selection functionality by selecting "Tuesday" from a dropdown menu on the LambdaTest Selenium Playground.

Starting URL: https://www.lambdatest.com/selenium-playground/select-dropdown-demo

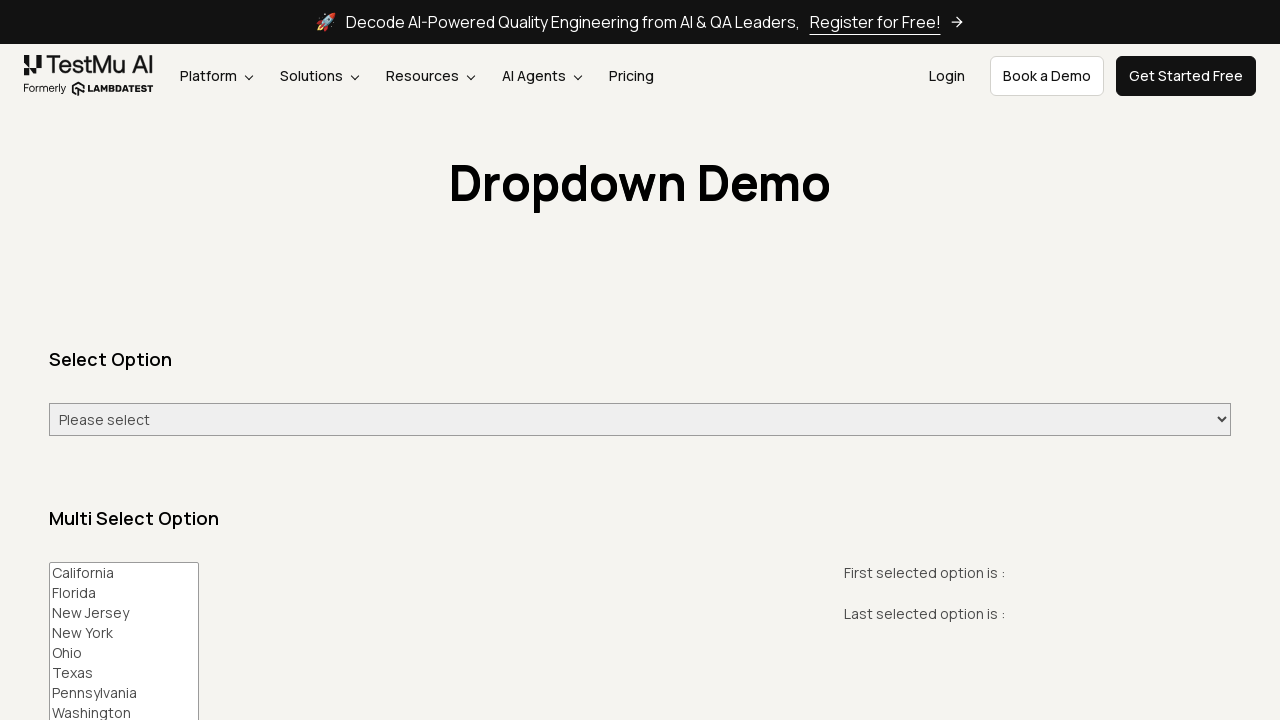

Navigated to LambdaTest Selenium Playground select dropdown demo page
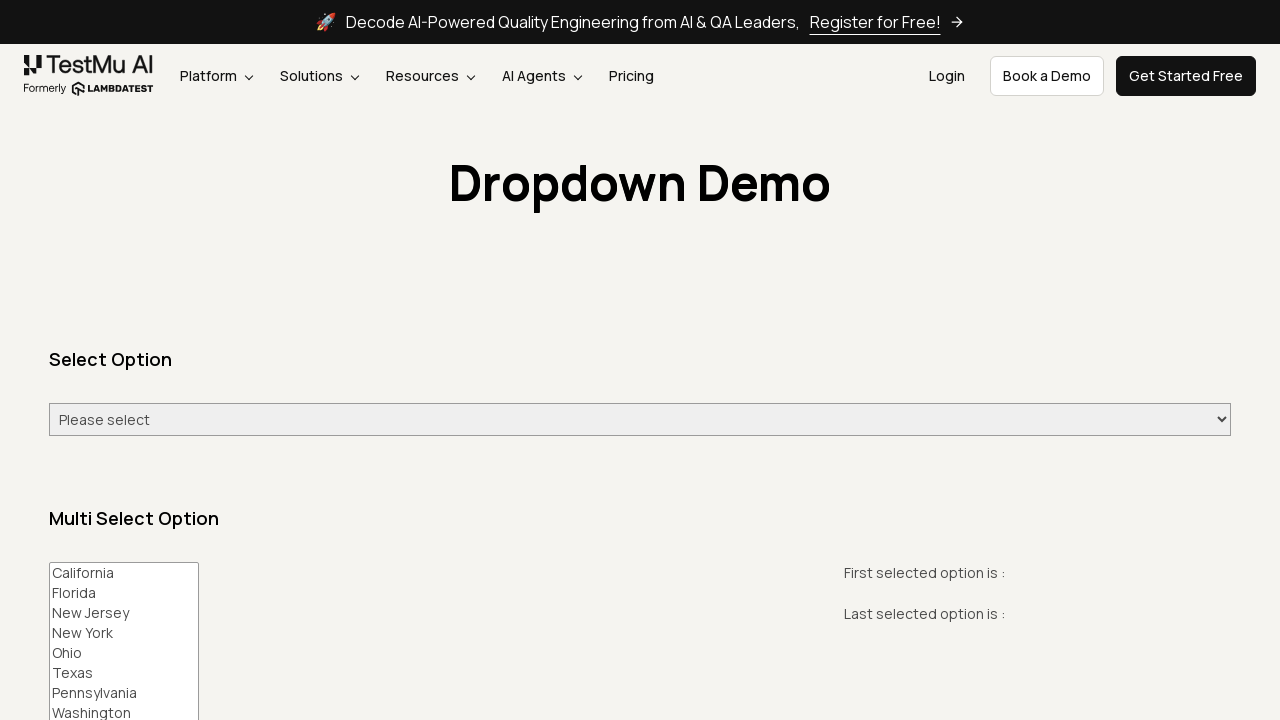

Selected 'Tuesday' from the dropdown menu on #select-demo
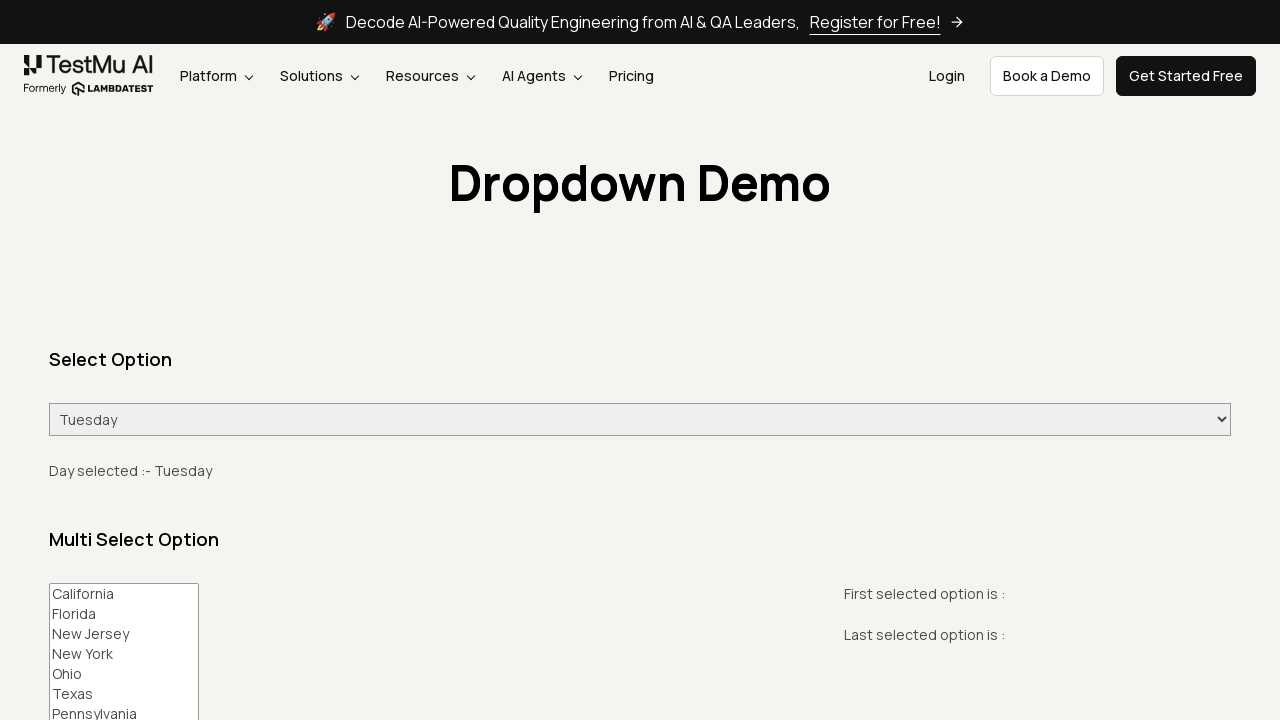

Waited for dropdown selection to be fully visible
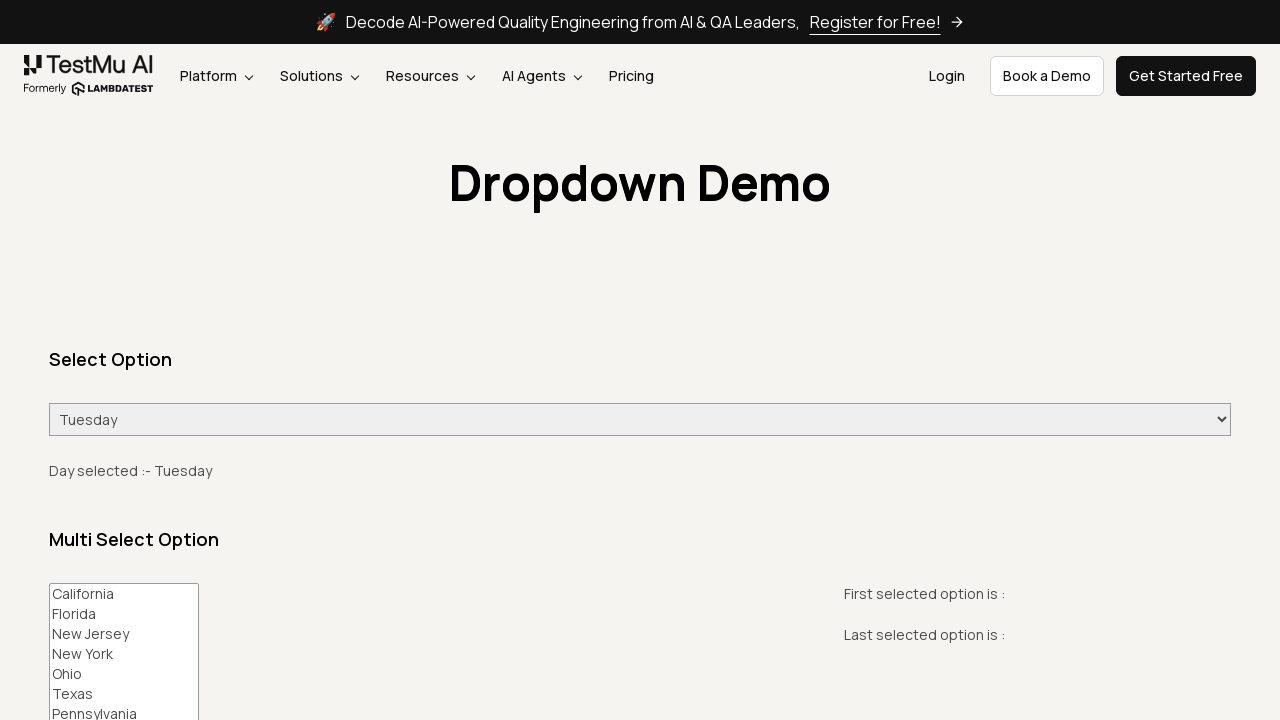

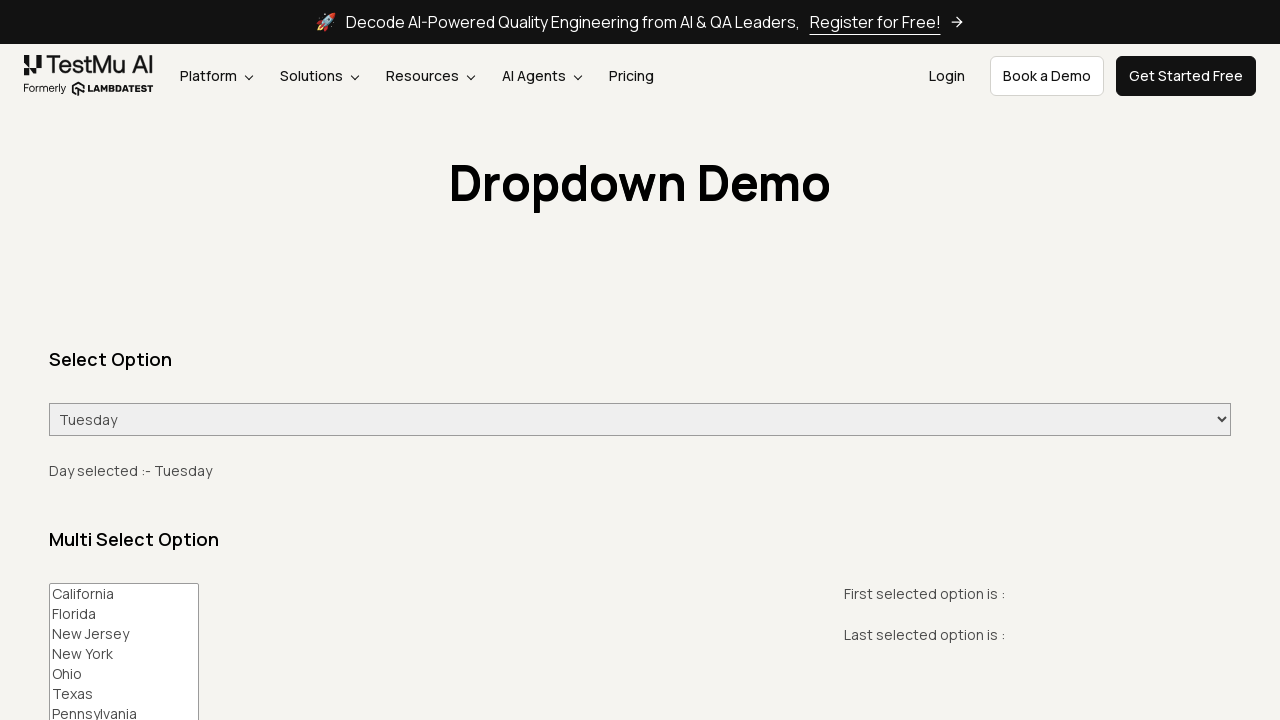